Tests multi-level hover menu navigation by hovering over "Popular Toys", then "Video Games", and clicking on "Car" link

Starting URL: https://phppot.com/demo/multilevel-dropdown-menu-with-pure-css/

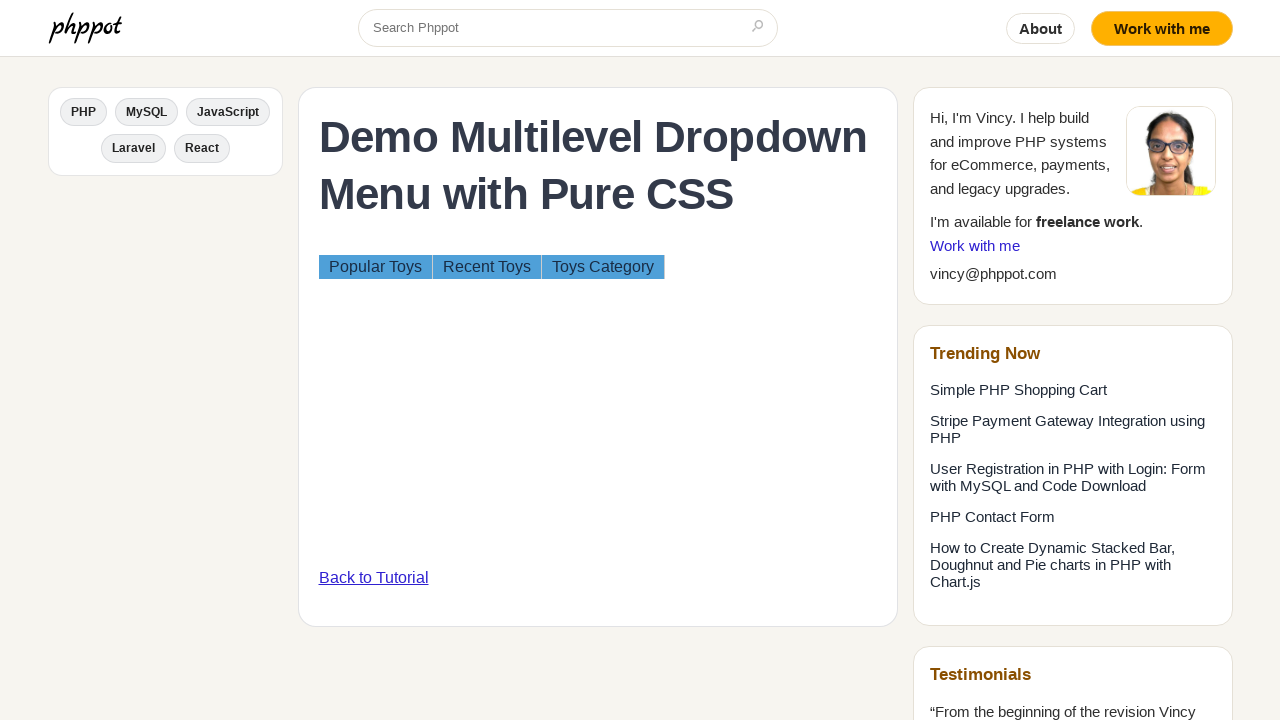

Hovered over 'Popular Toys' menu item at (375, 266) on a:has-text('Popular Toys')
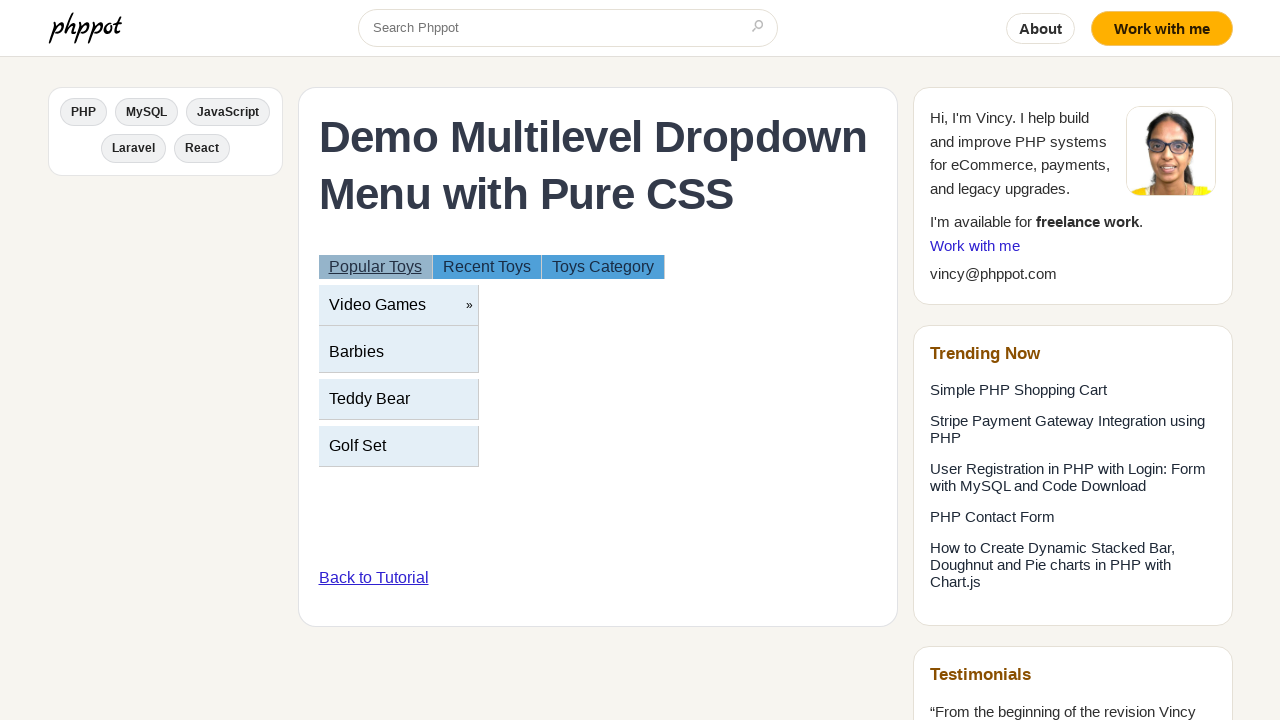

Hovered over 'Video Games' submenu item at (377, 304) on a:has-text('Video Games ')
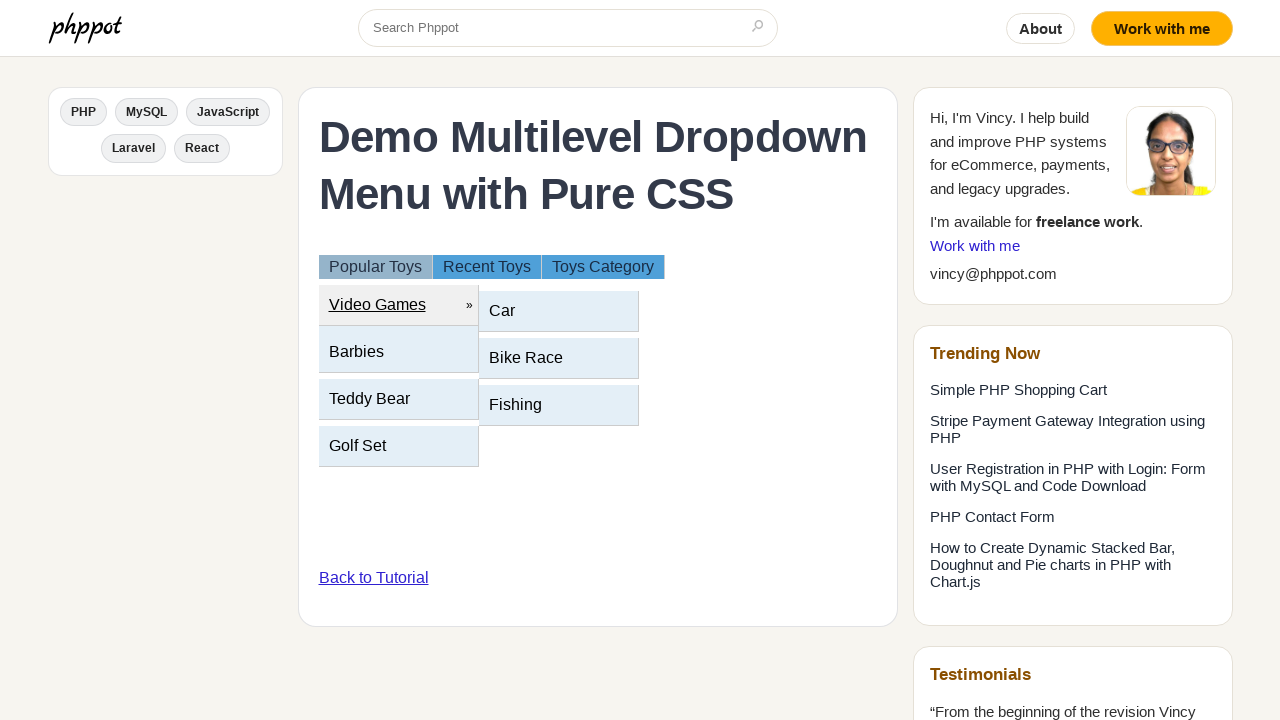

Clicked on 'Car' link at (502, 310) on a:has-text('Car')
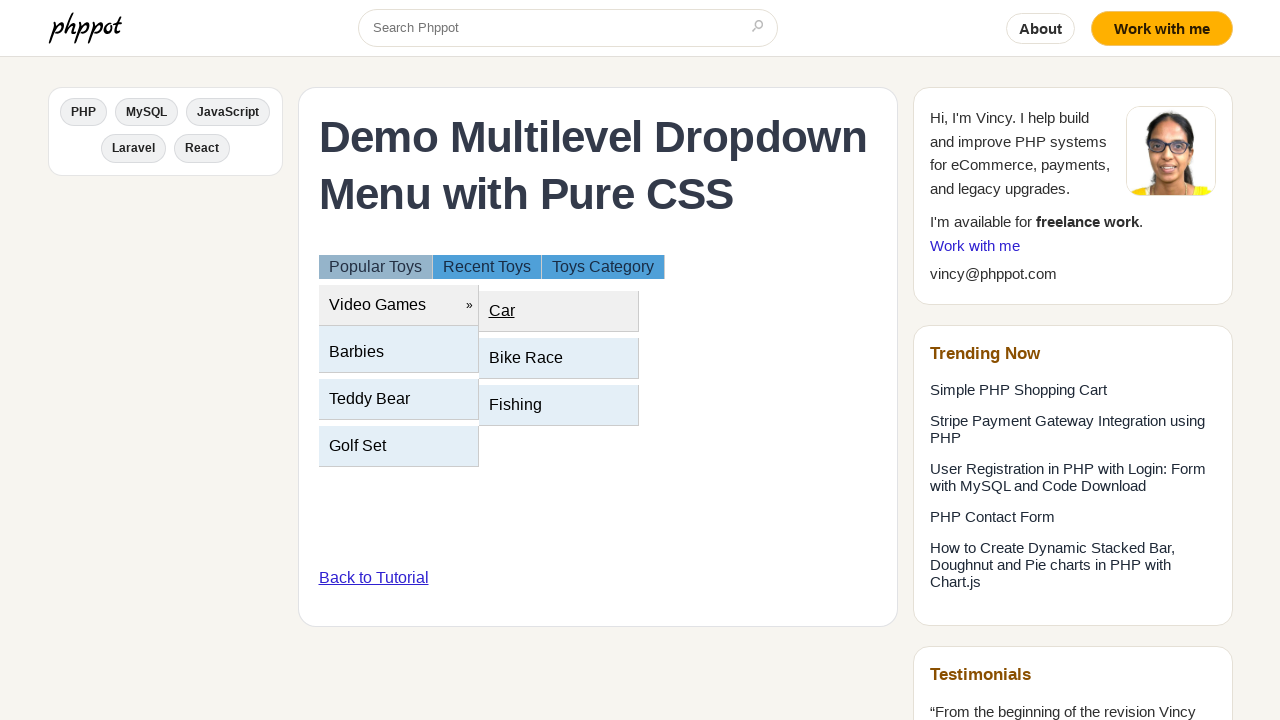

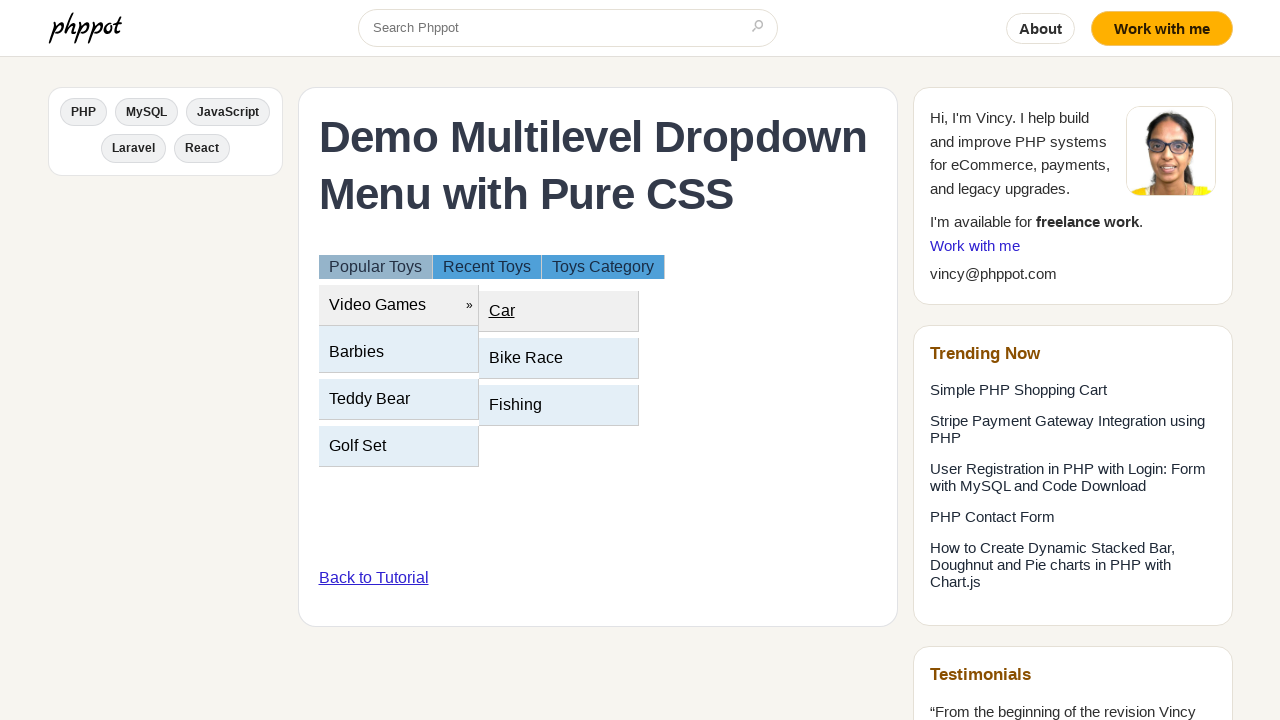